Tests finding the first element with a specific class name and retrieving its text content

Starting URL: https://kristinek.github.io/site/examples/locators

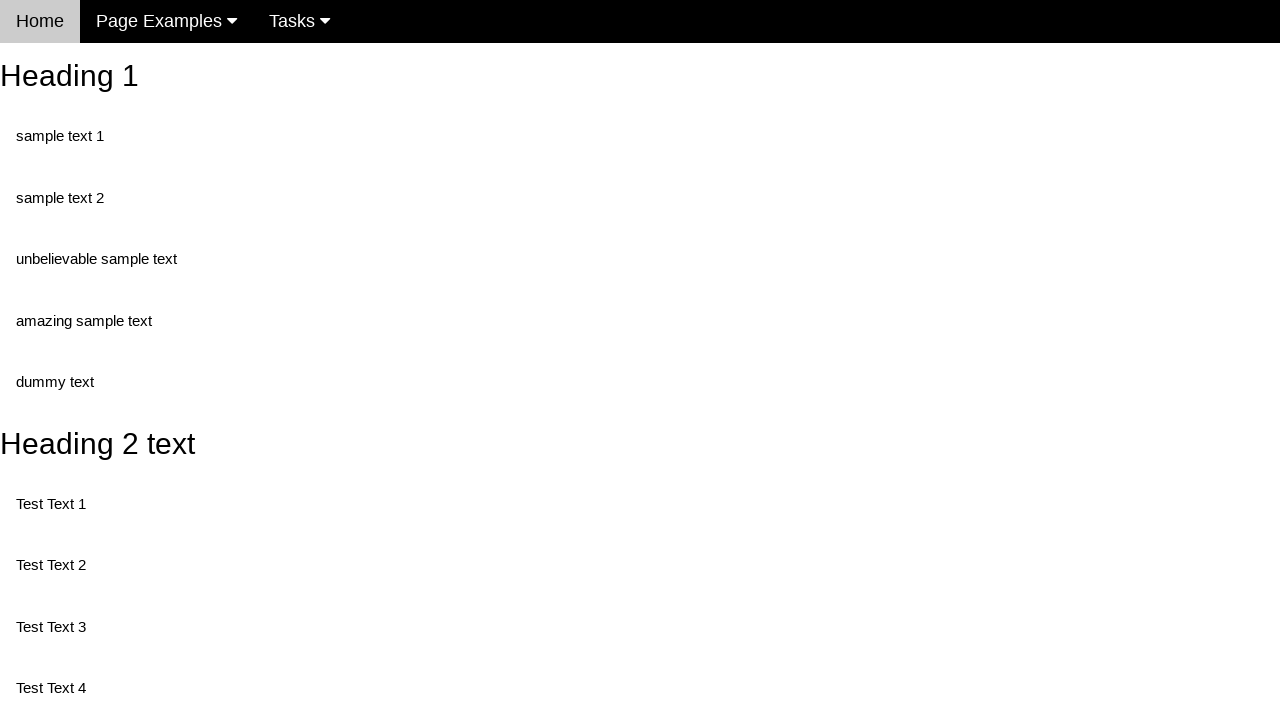

Navigated to locators example page
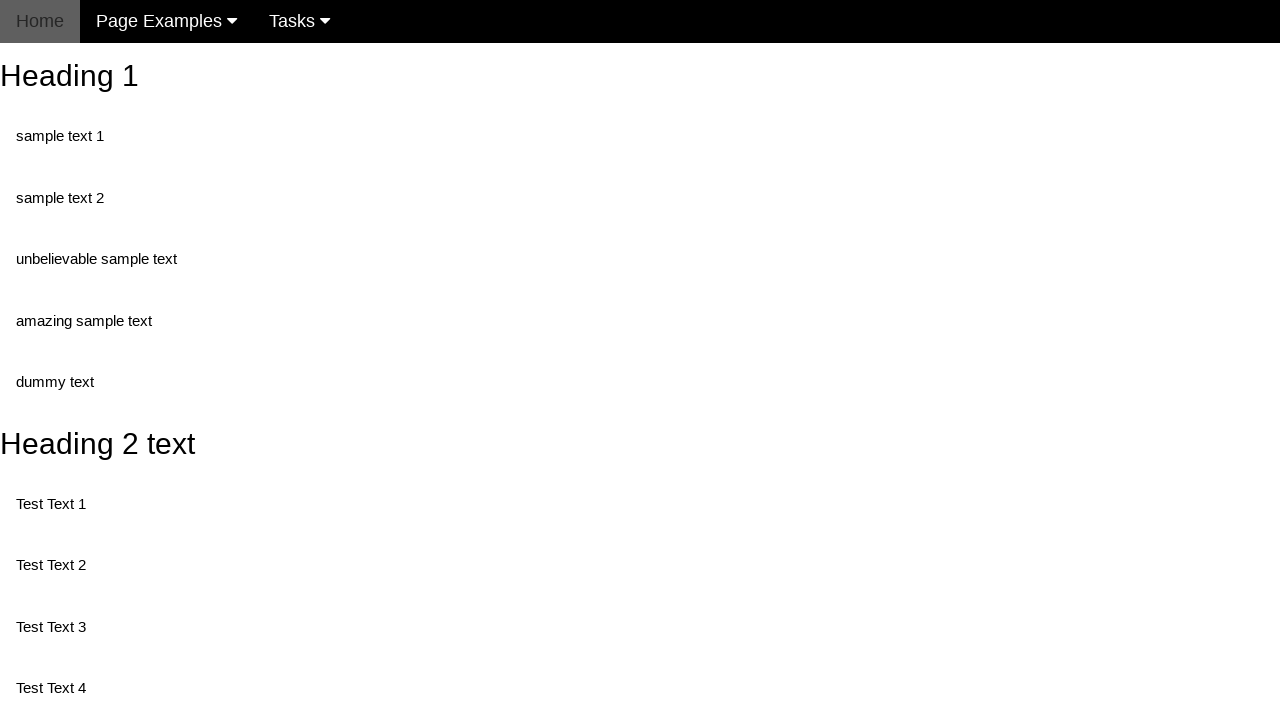

Located first element with class 'test'
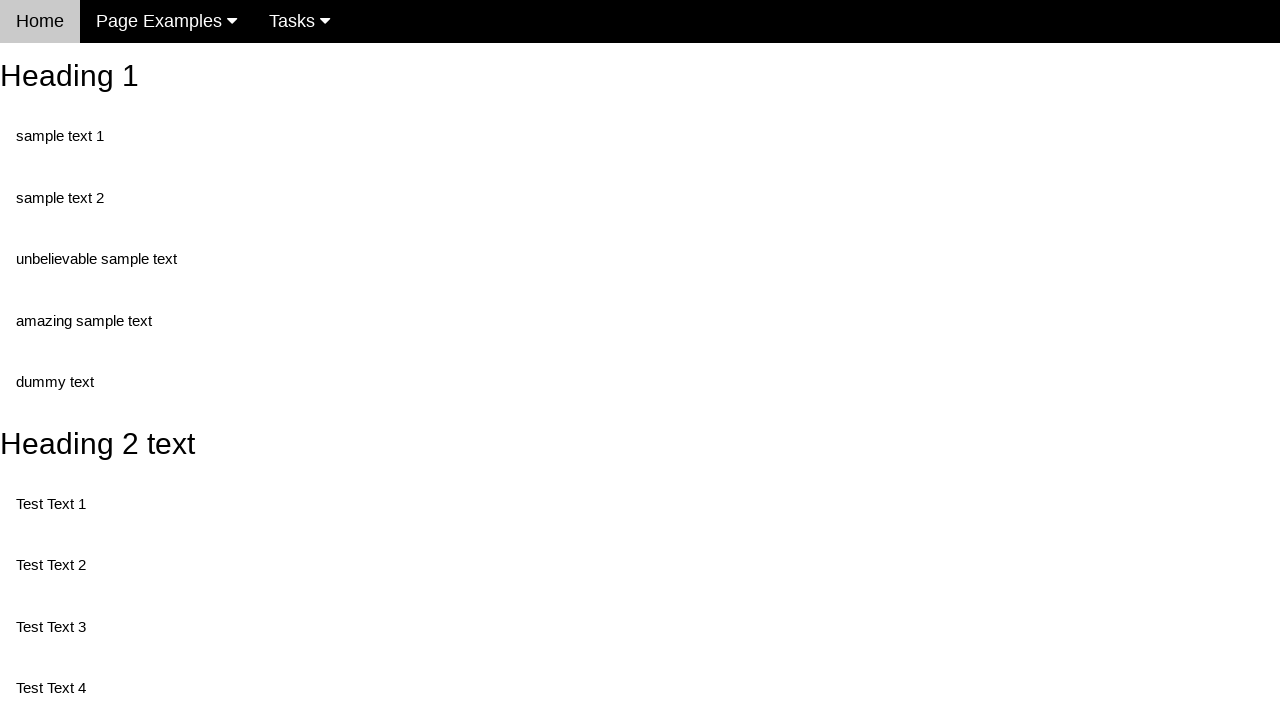

Retrieved text content from first test element
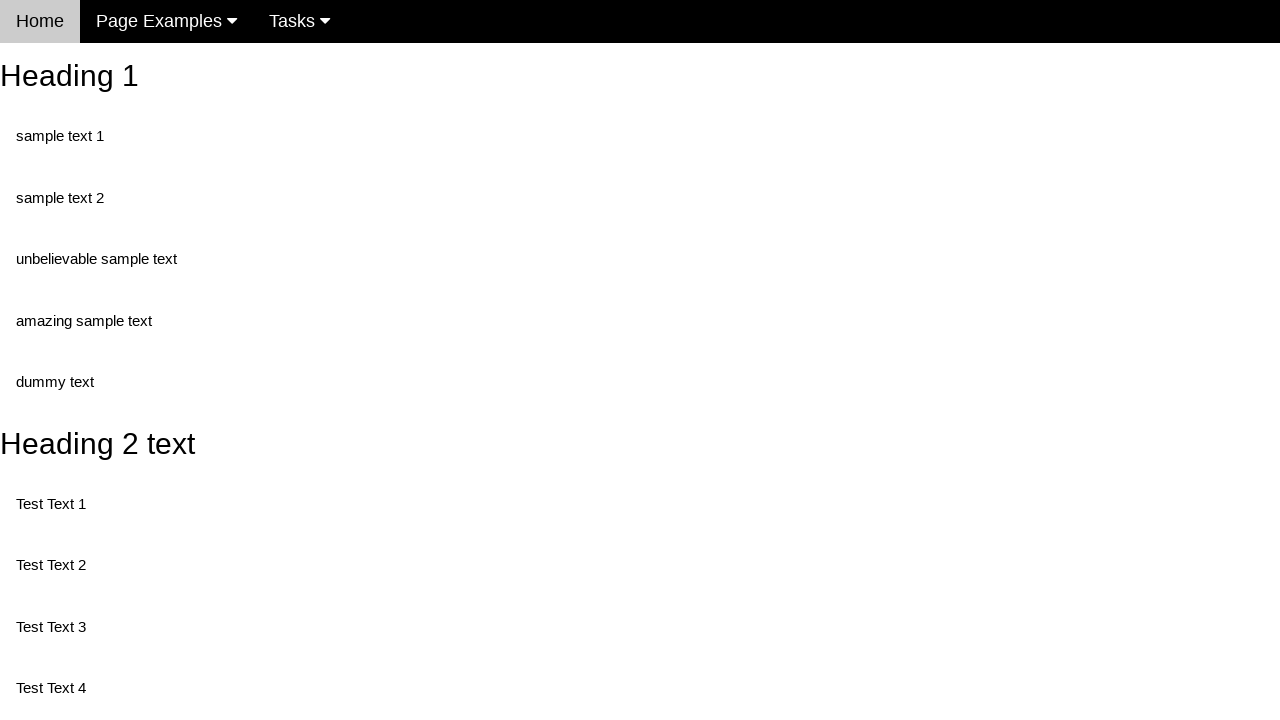

Printed text content to console
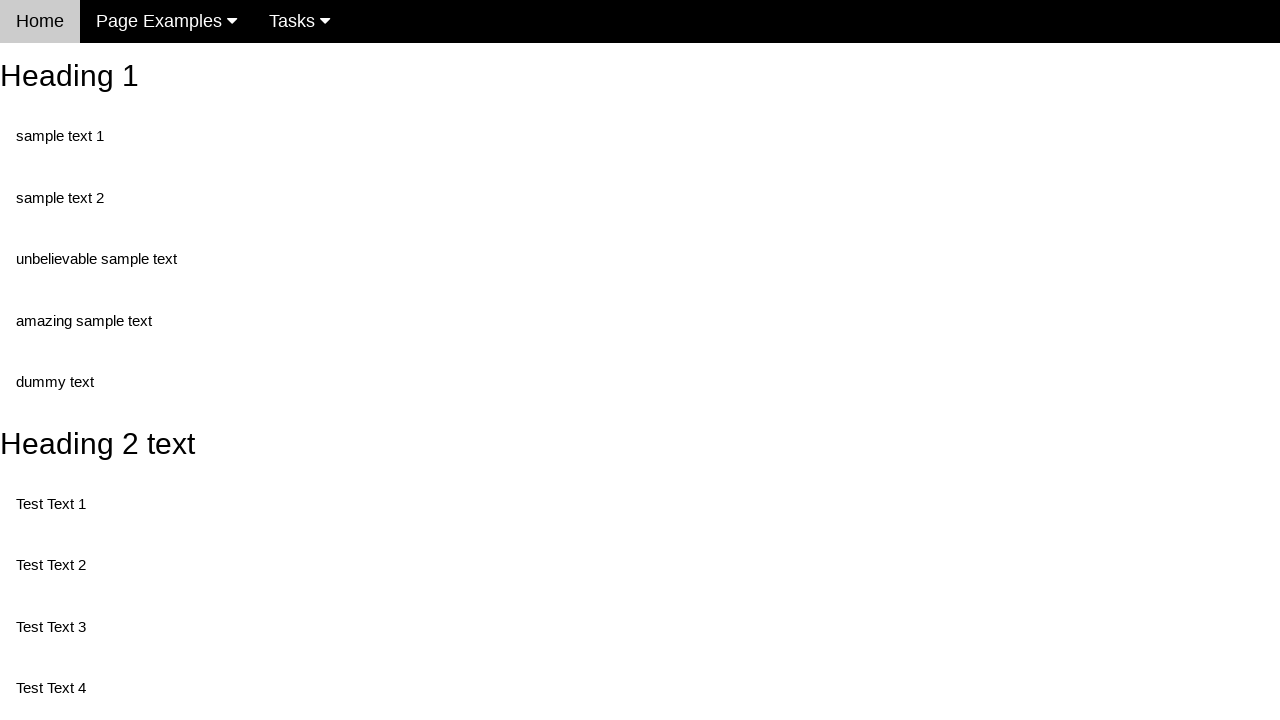

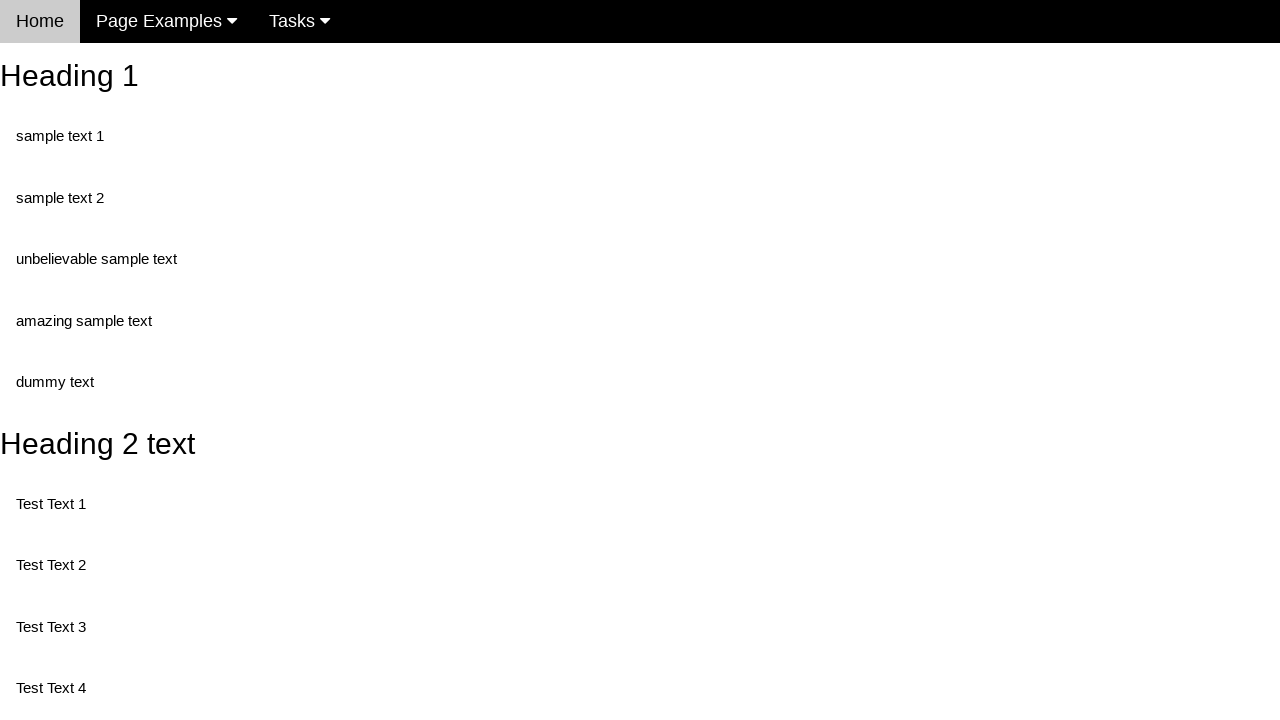